Tests that the Clear completed button displays correct text

Starting URL: https://demo.playwright.dev/todomvc

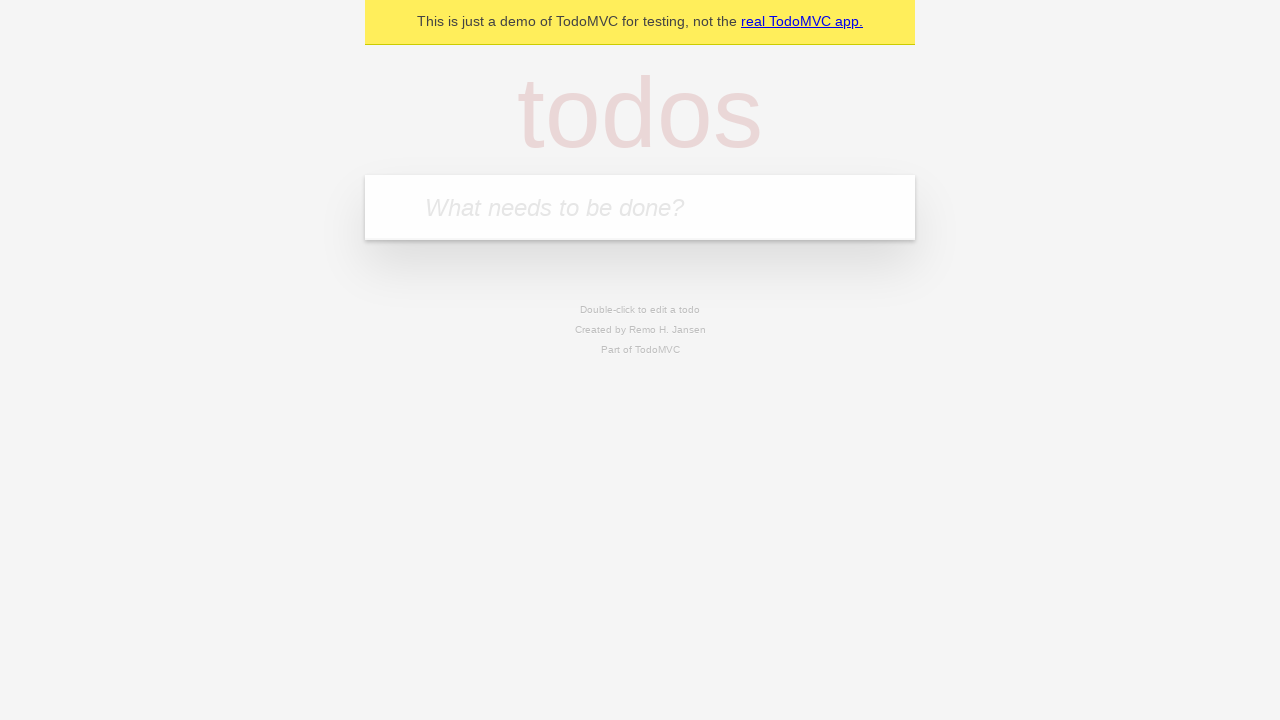

Filled new todo field with 'buy some cheese' on .new-todo
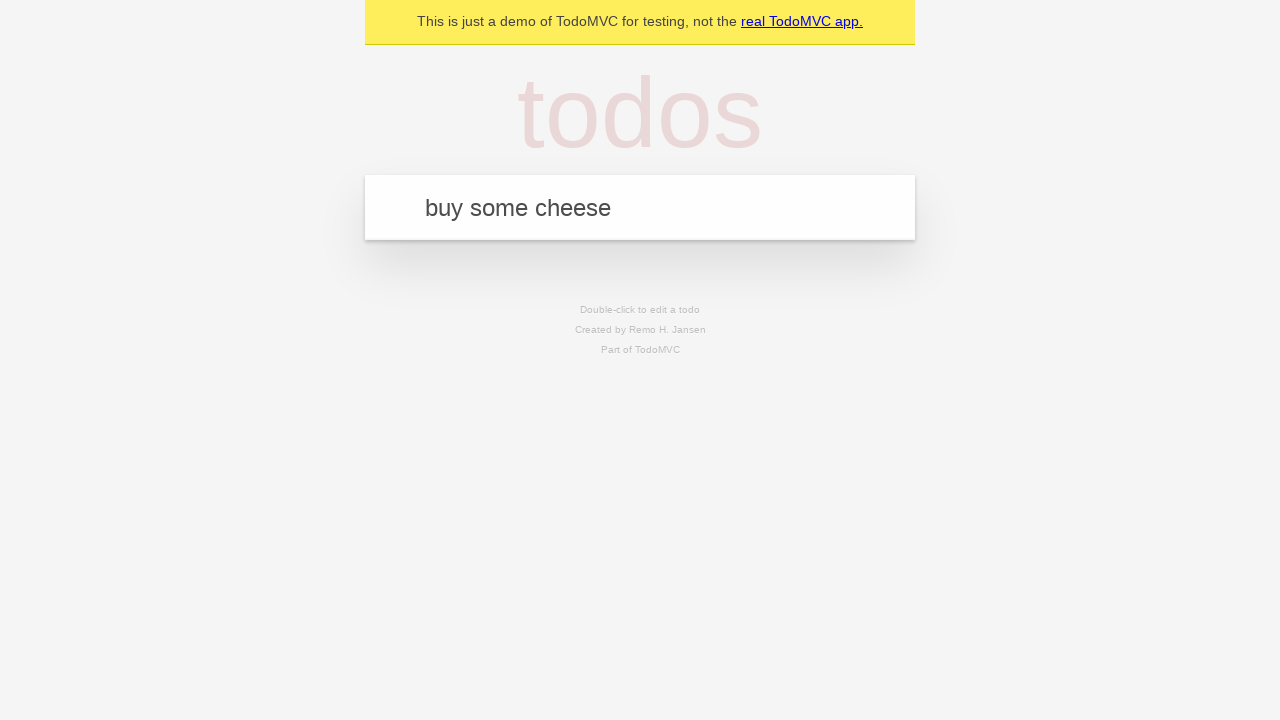

Pressed Enter to add 'buy some cheese' to todo list on .new-todo
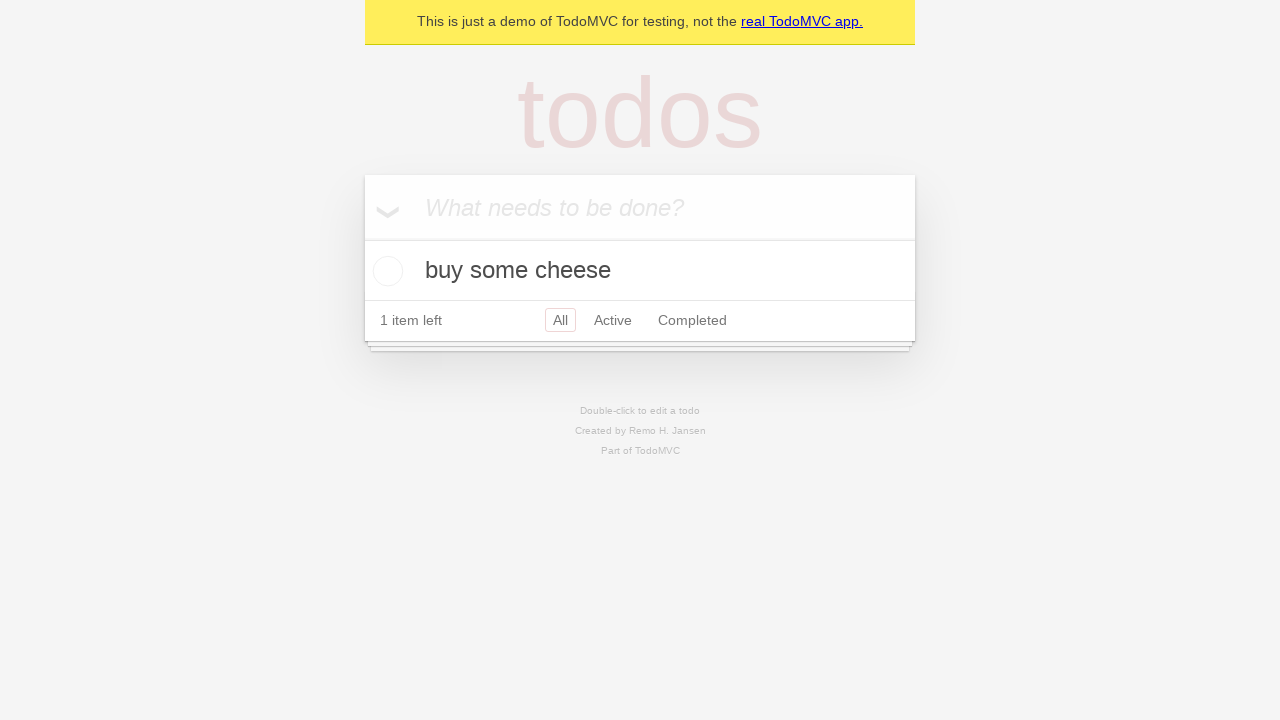

Filled new todo field with 'feed the cat' on .new-todo
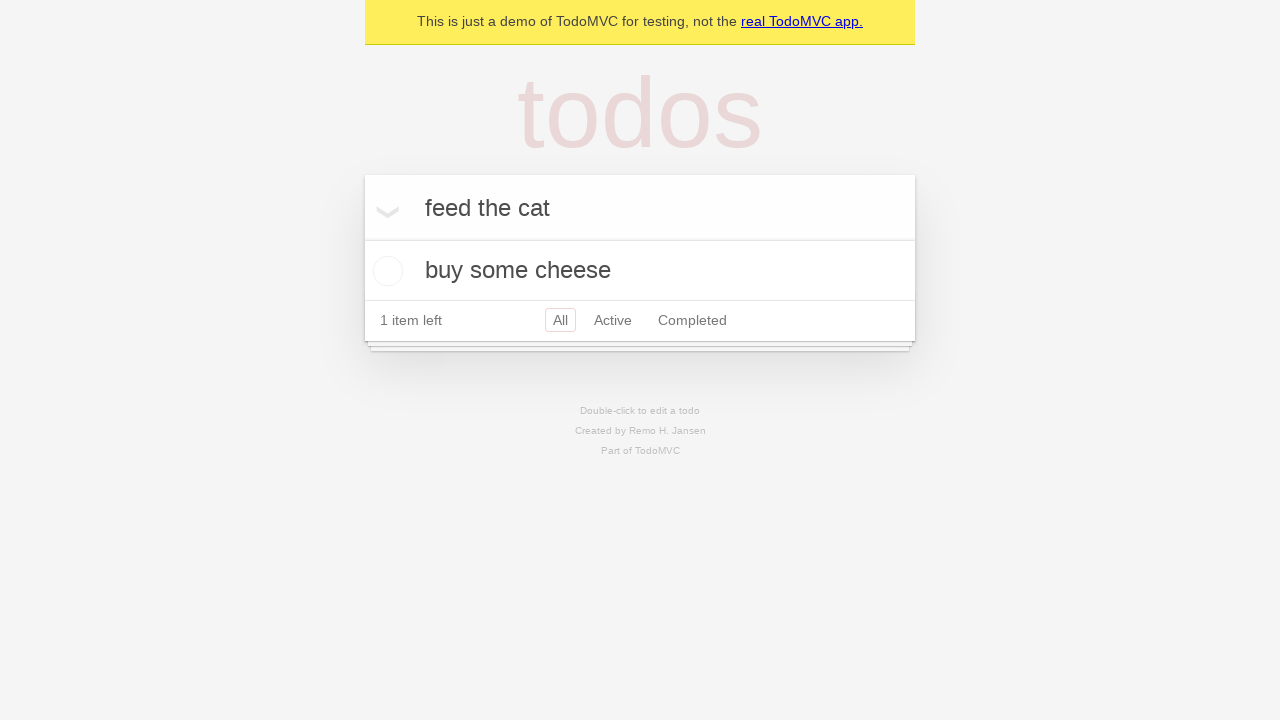

Pressed Enter to add 'feed the cat' to todo list on .new-todo
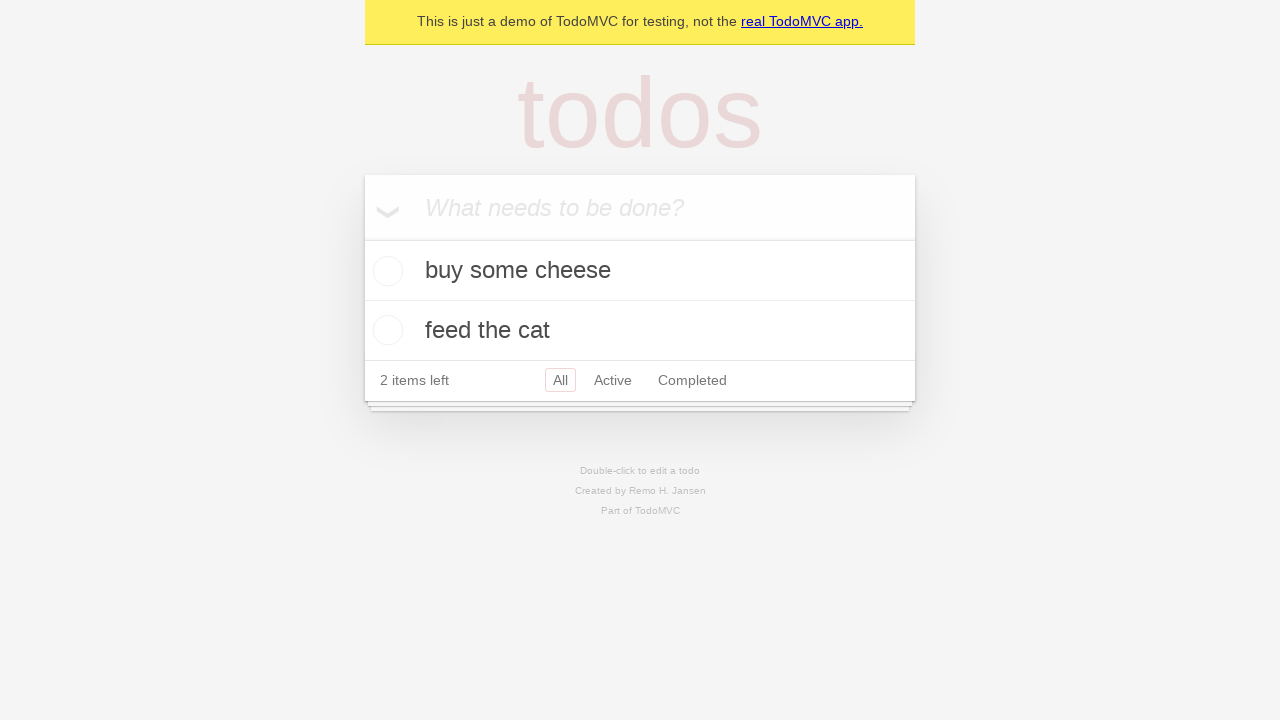

Filled new todo field with 'book a doctors appointment' on .new-todo
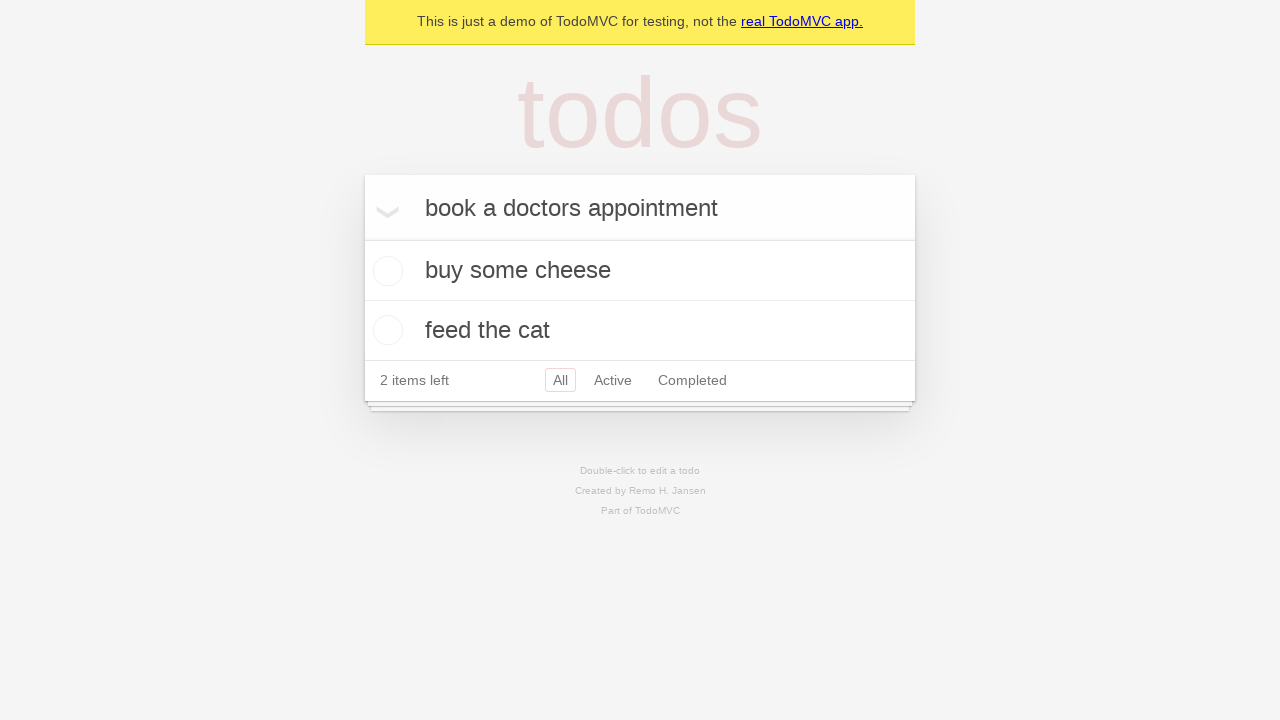

Pressed Enter to add 'book a doctors appointment' to todo list on .new-todo
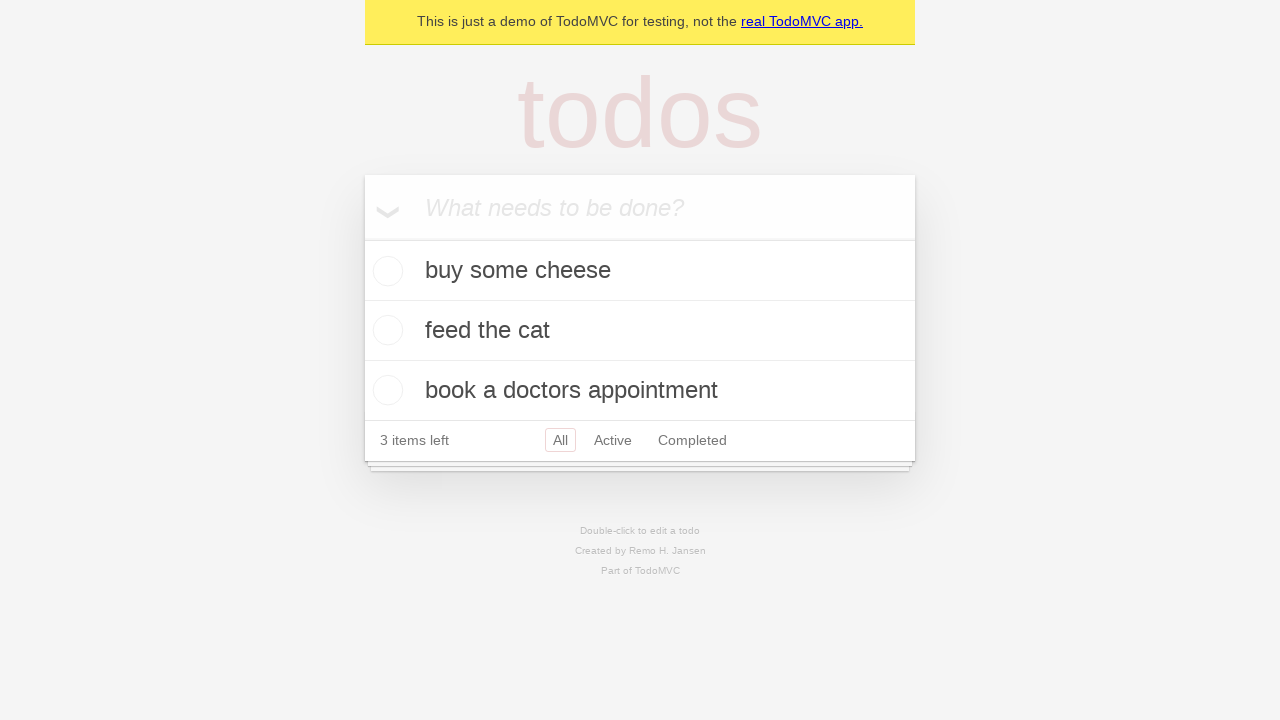

Checked the toggle checkbox for the first todo item at (385, 271) on .todo-list li .toggle >> nth=0
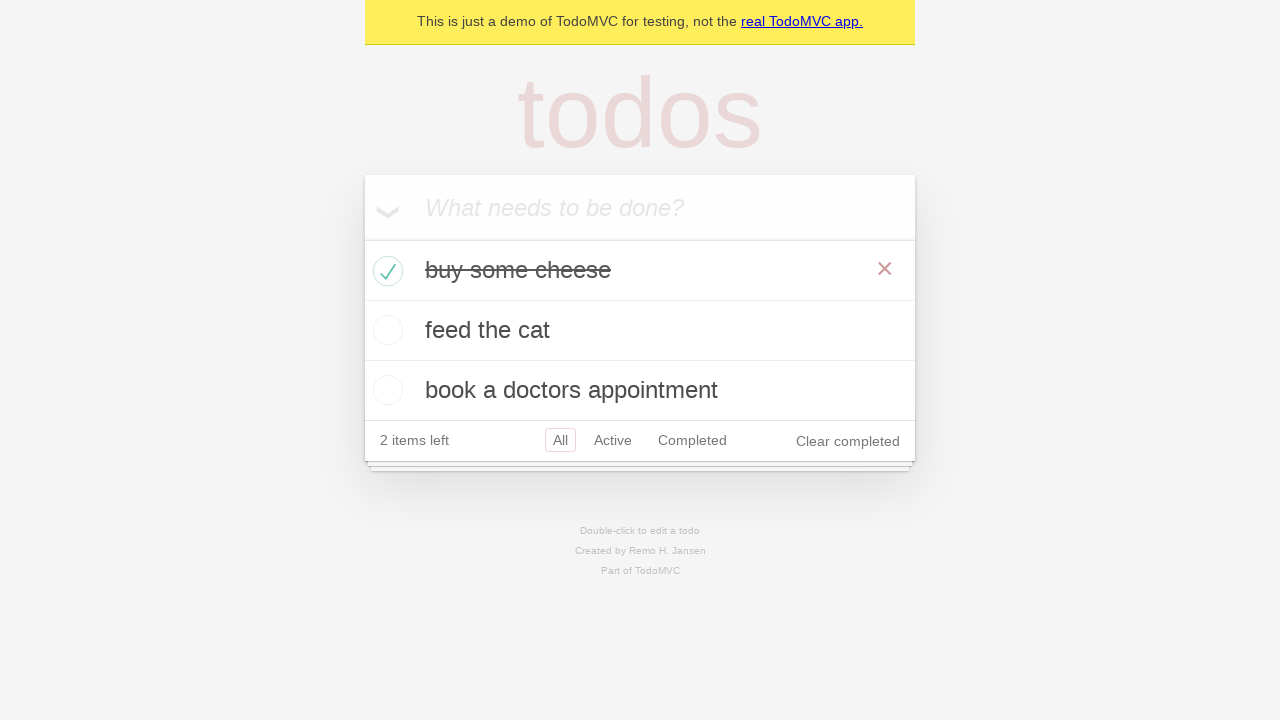

Clear completed button appeared and is visible
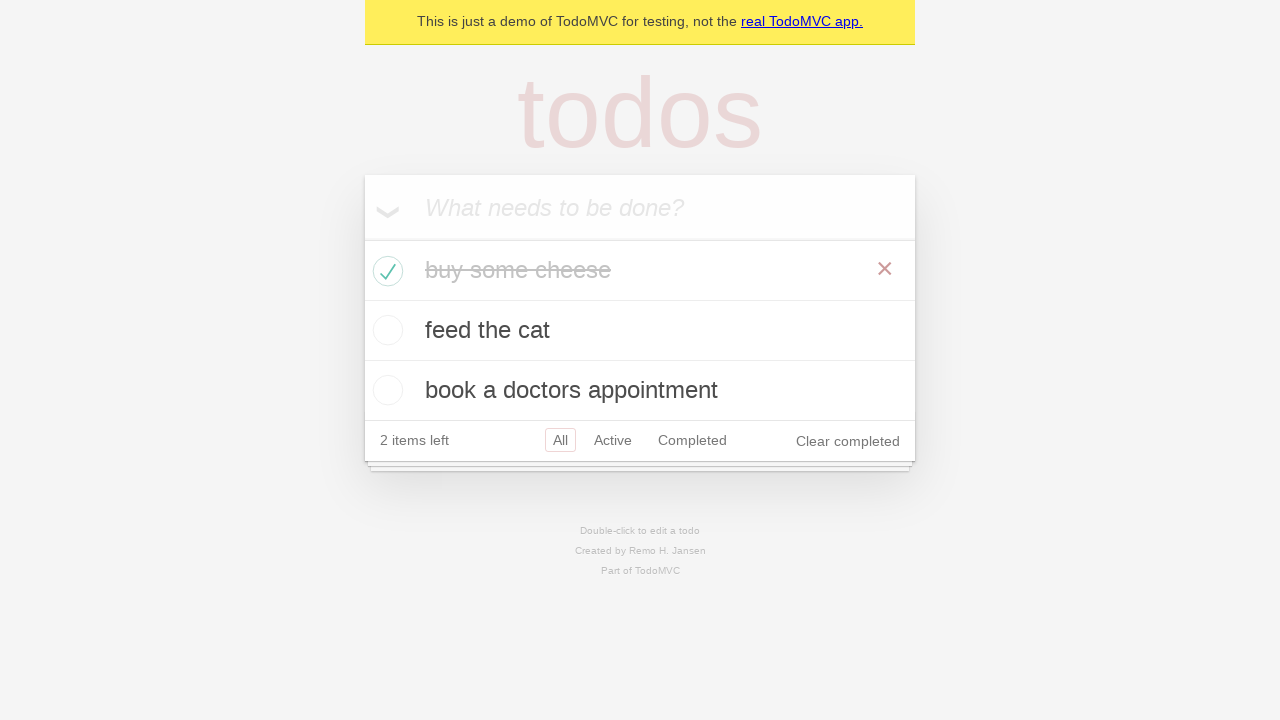

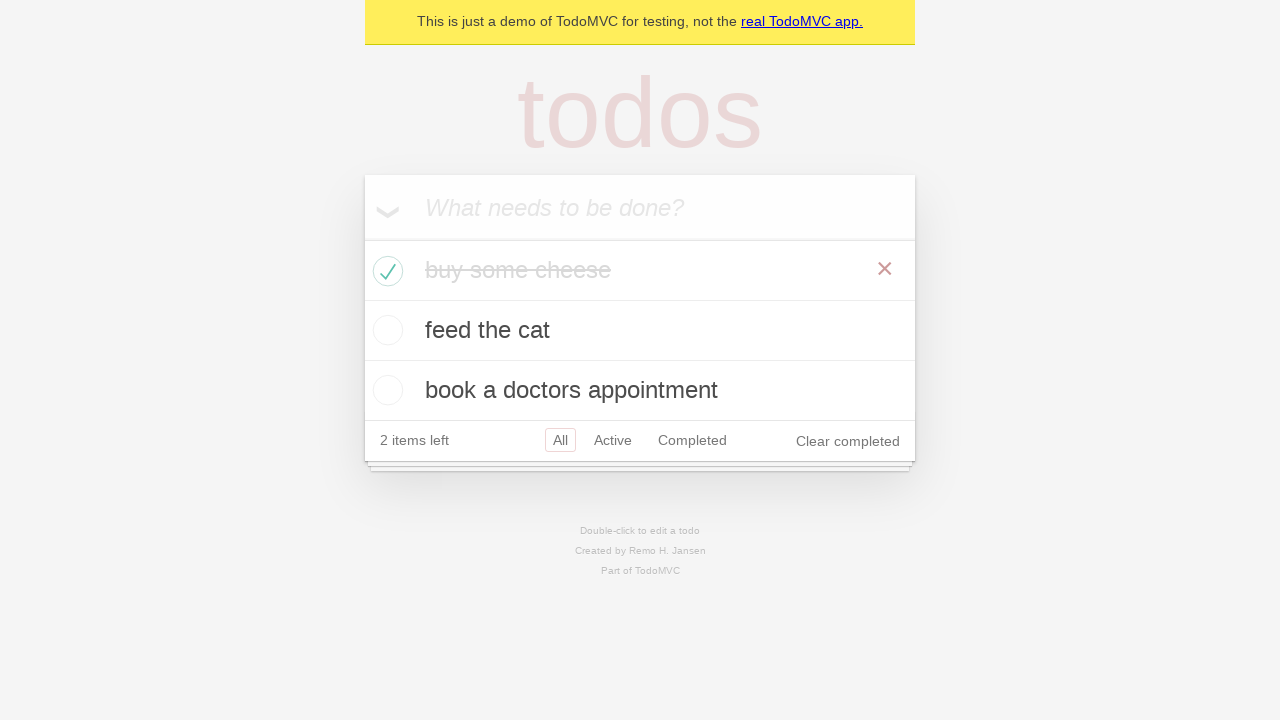